Monitors a Best Buy product page and attempts to add the item to cart when it becomes available, then proceeds to cart

Starting URL: https://www.bestbuy.com/site/evga-geforce-rtx-3090-xc3-ultra-gaming-24gb-gddr6-pci-express-4-0-graphics-card/6434198.p?skuId=6434198

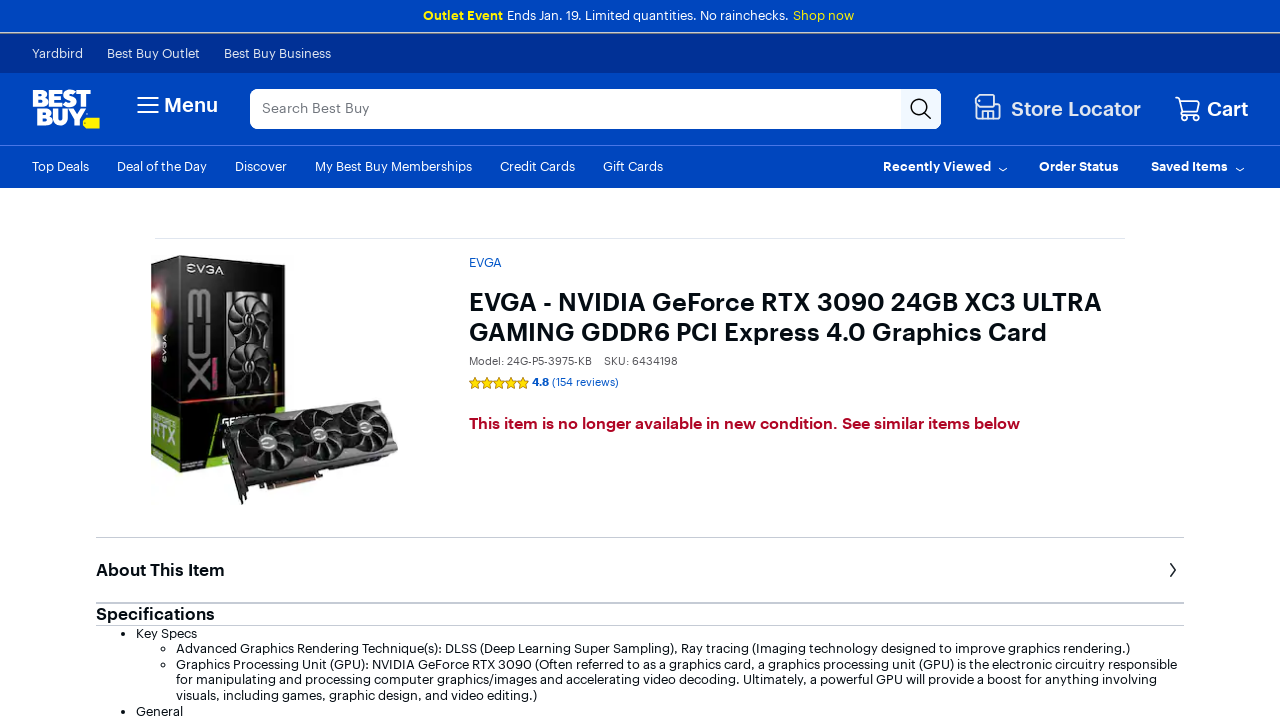

Located 'Add to Cart' button
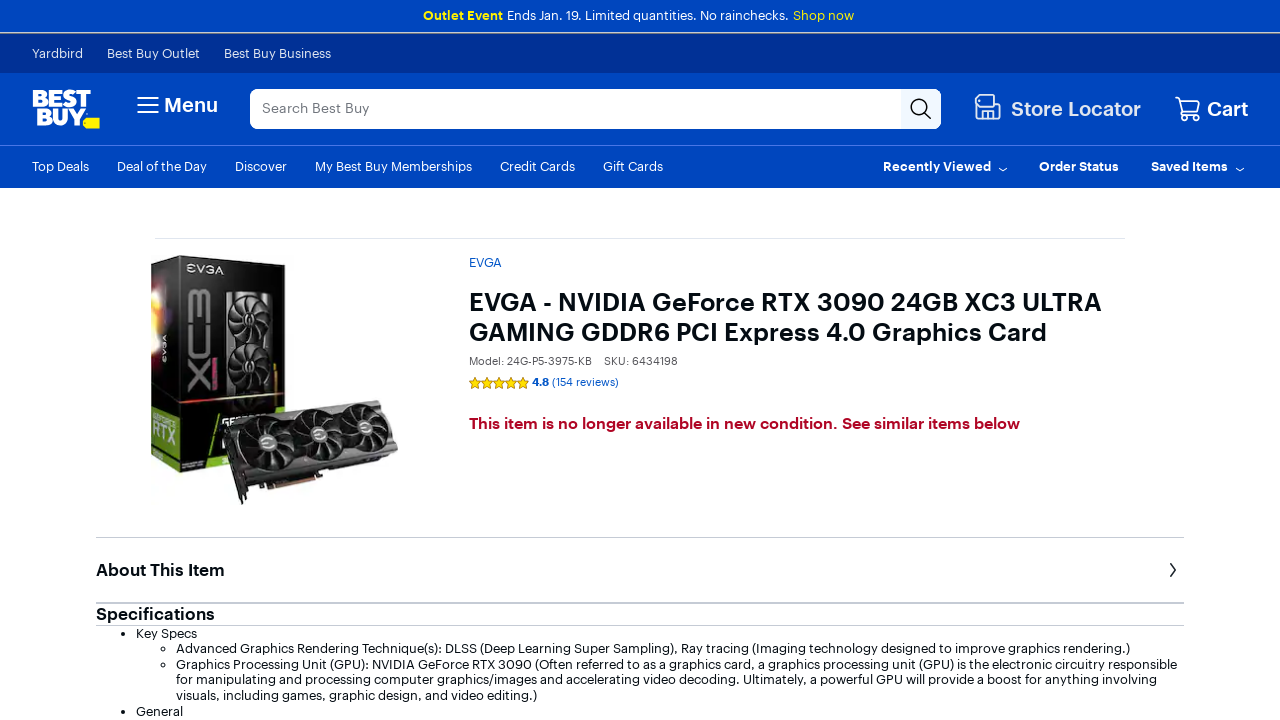

'Add to Cart' button is visible
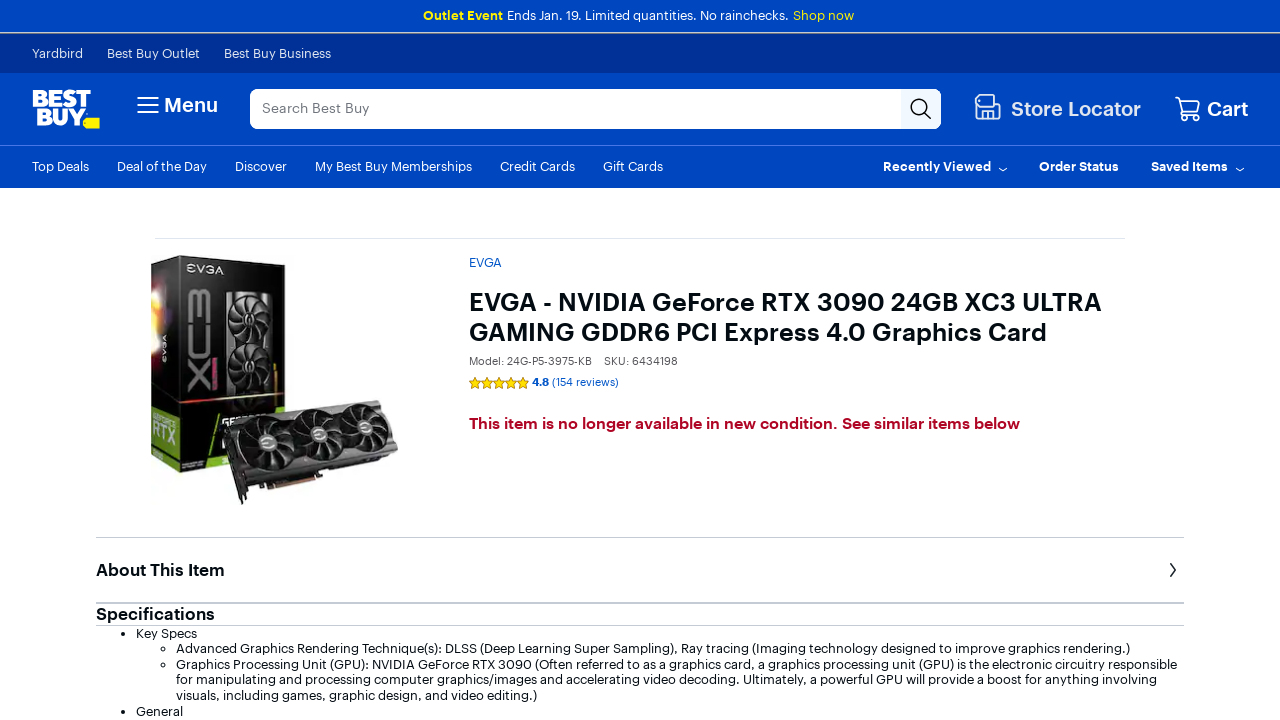

Clicked 'Add to Cart' button at (221, 360) on button:has-text('Add to Cart') >> nth=0
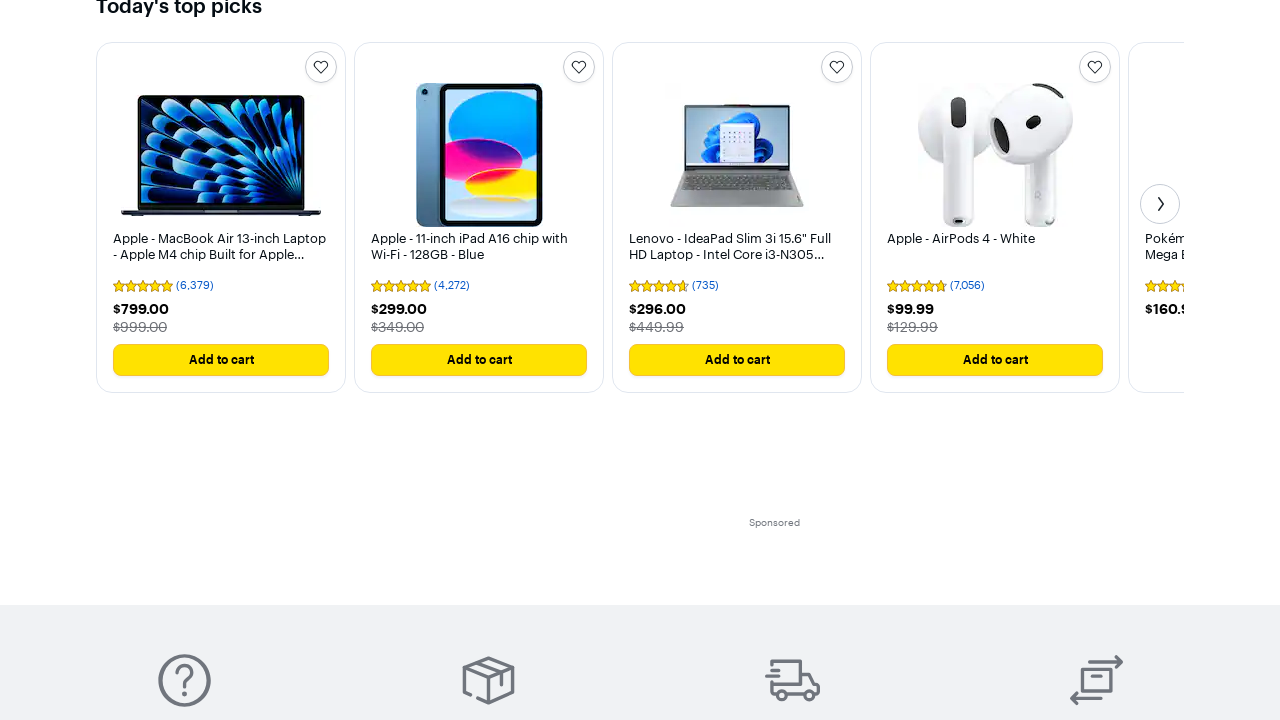

Waited 2 seconds for cart modal to appear
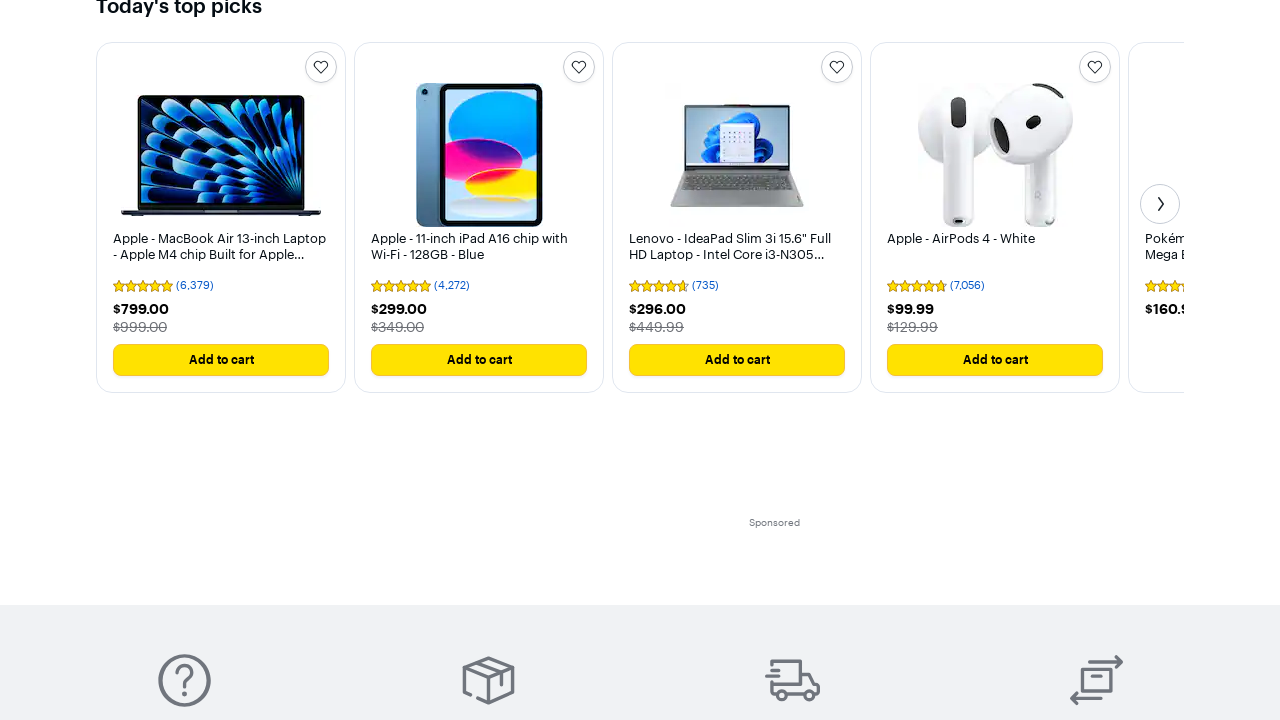

Attempt 1 failed - waited 5 seconds before retry on a:has-text('Go to Cart')
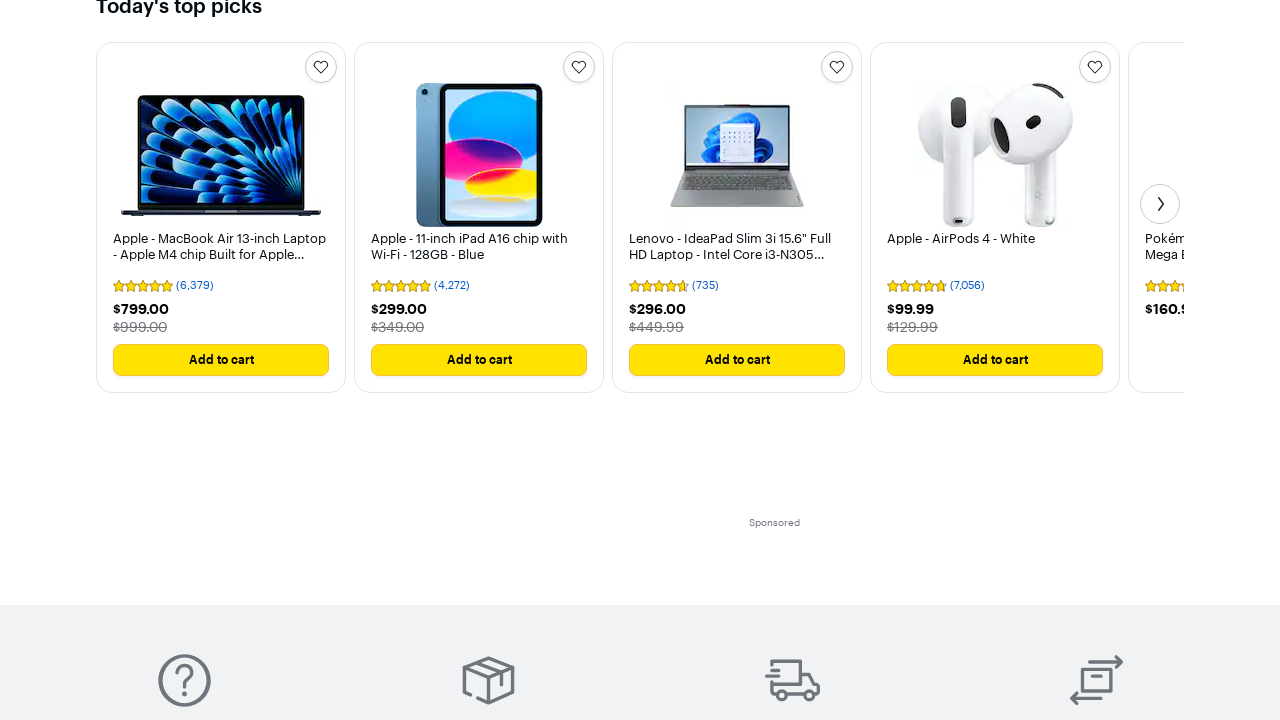

Reloaded page for attempt 2
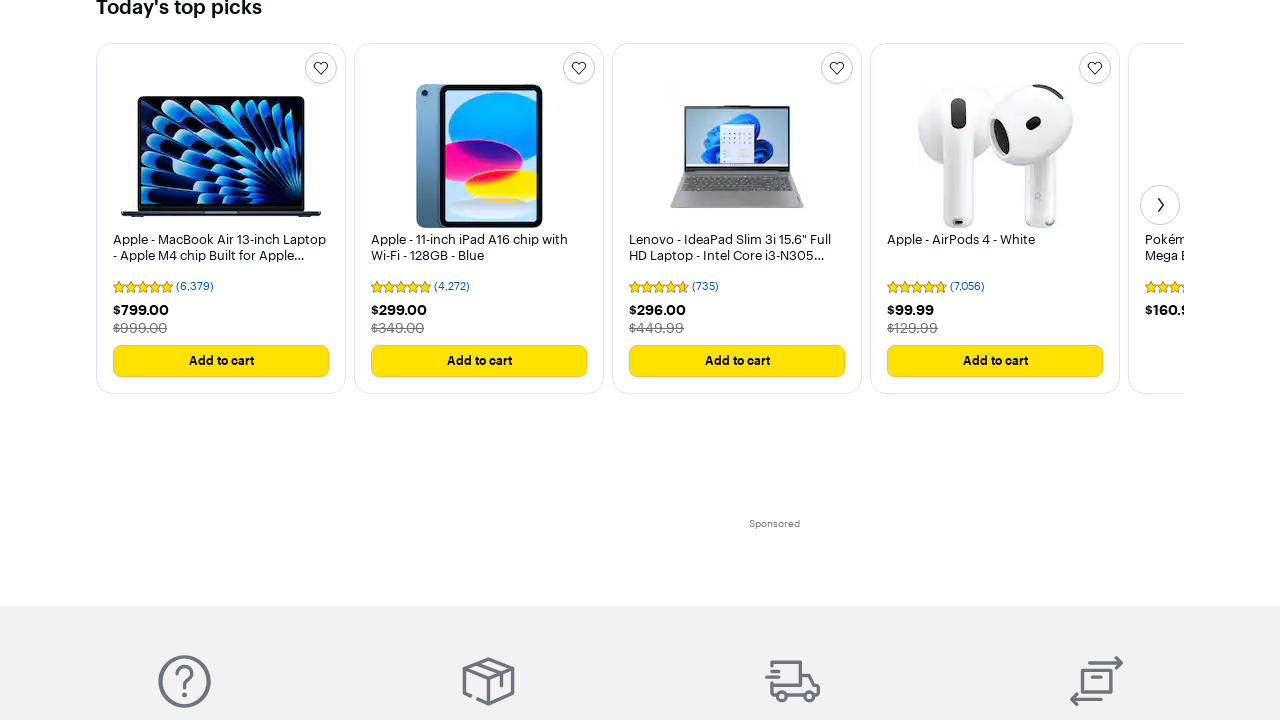

Located 'Add to Cart' button
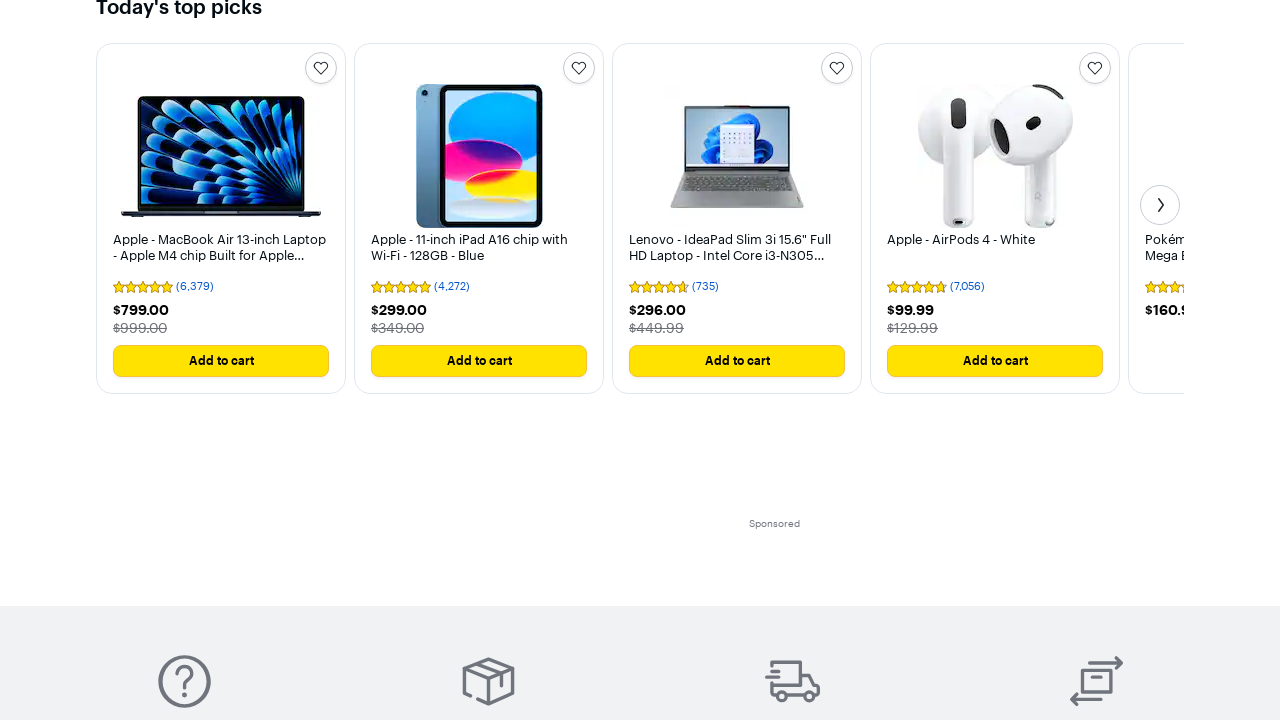

'Add to Cart' button is visible
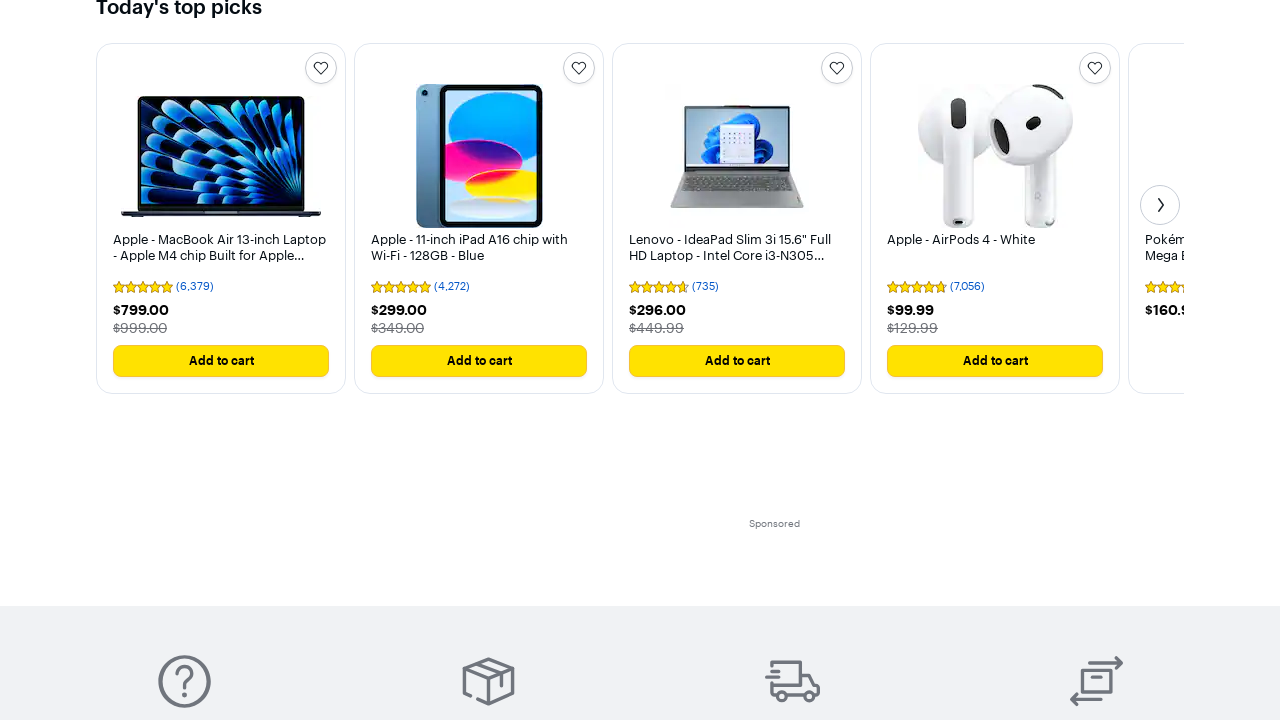

Clicked 'Add to Cart' button at (221, 361) on button:has-text('Add to Cart') >> nth=0
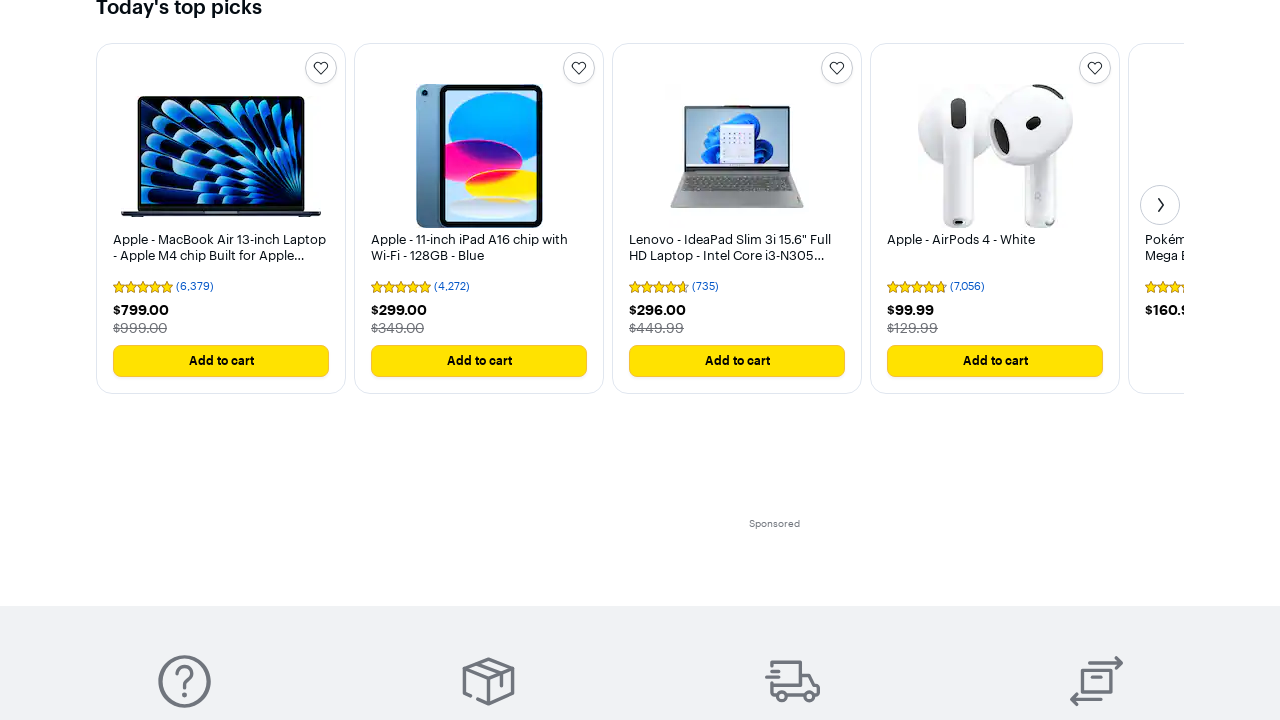

Waited 2 seconds for cart modal to appear
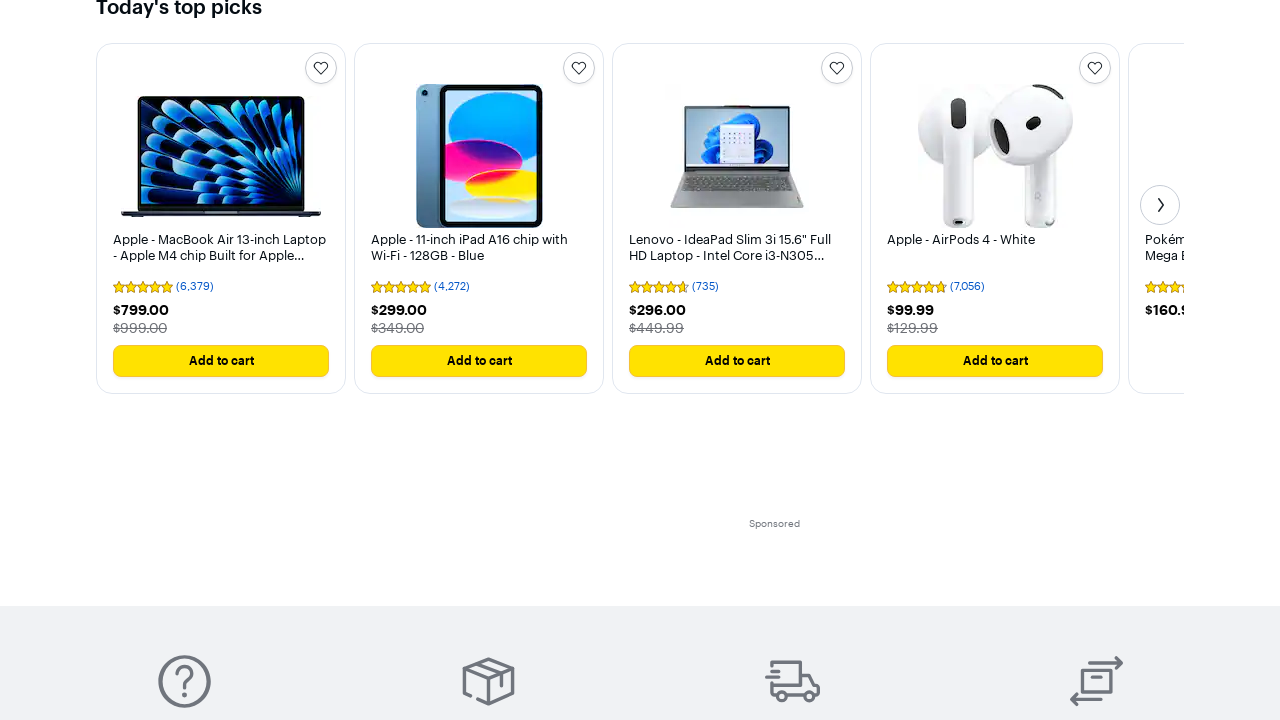

Attempt 2 failed - waited 5 seconds before retry on a:has-text('Go to Cart')
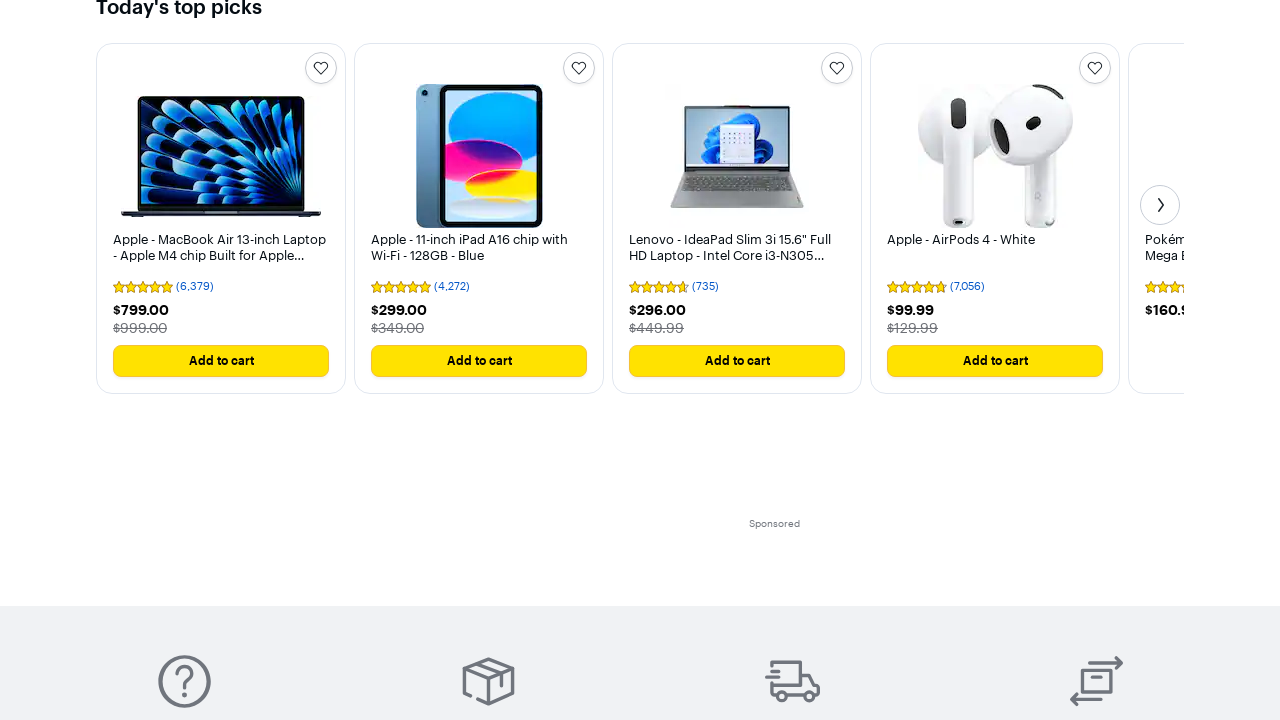

Reloaded page for attempt 3
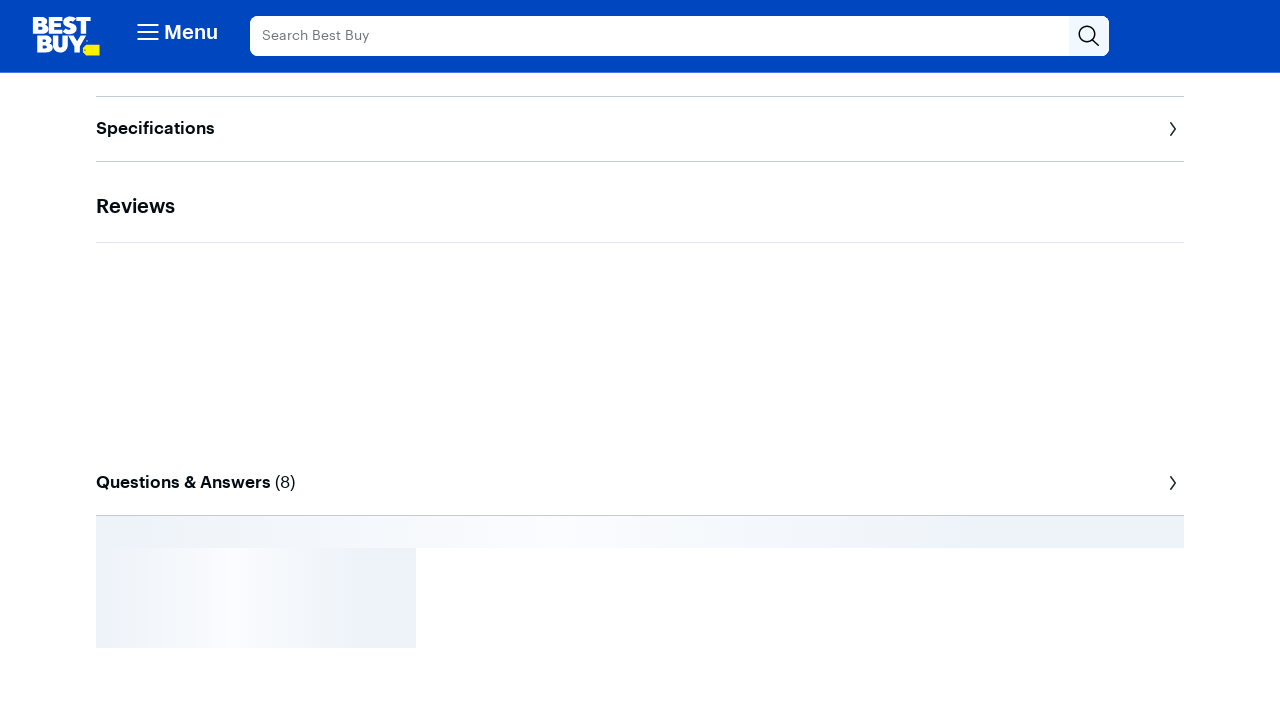

Located 'Add to Cart' button
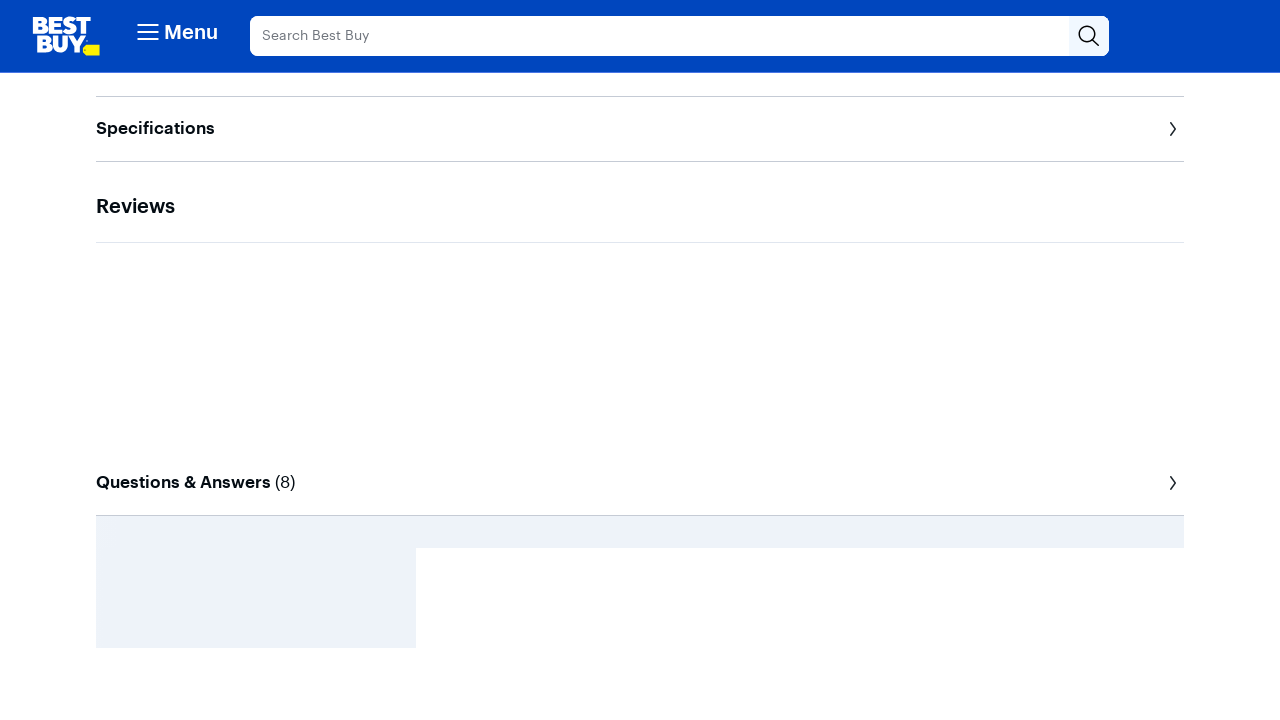

Located 'Add to Cart' button
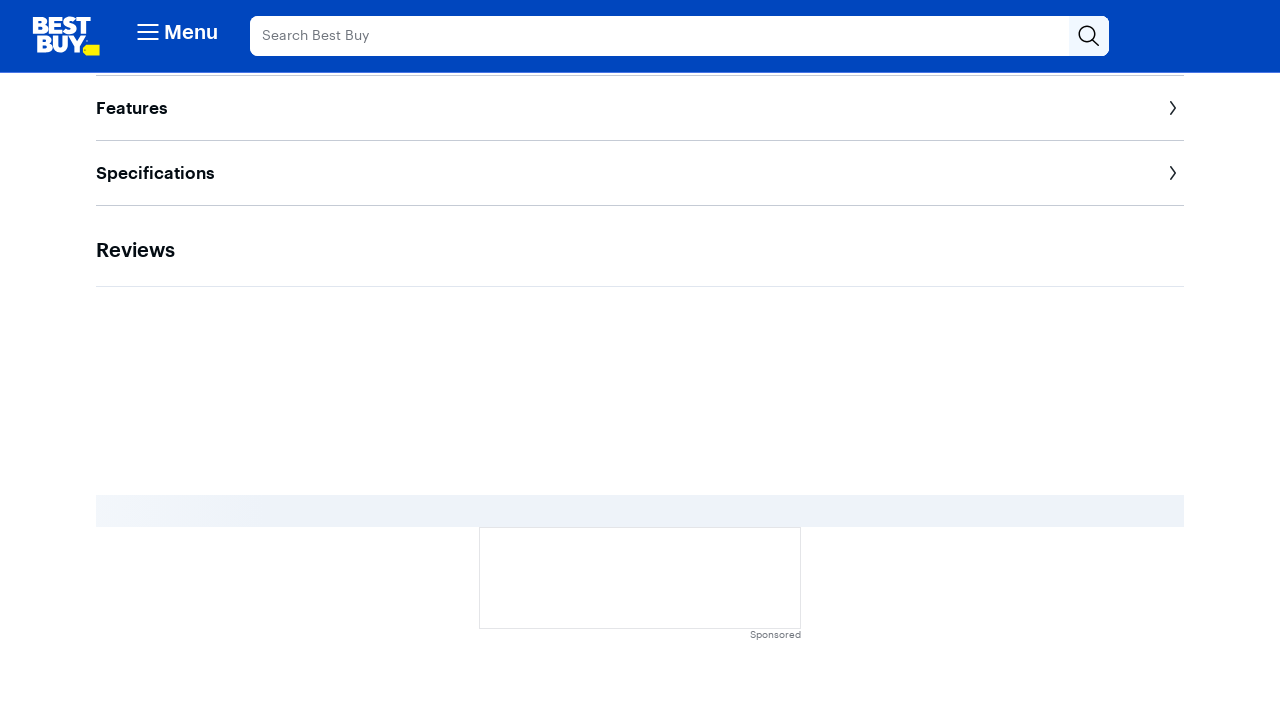

Located 'Add to Cart' button
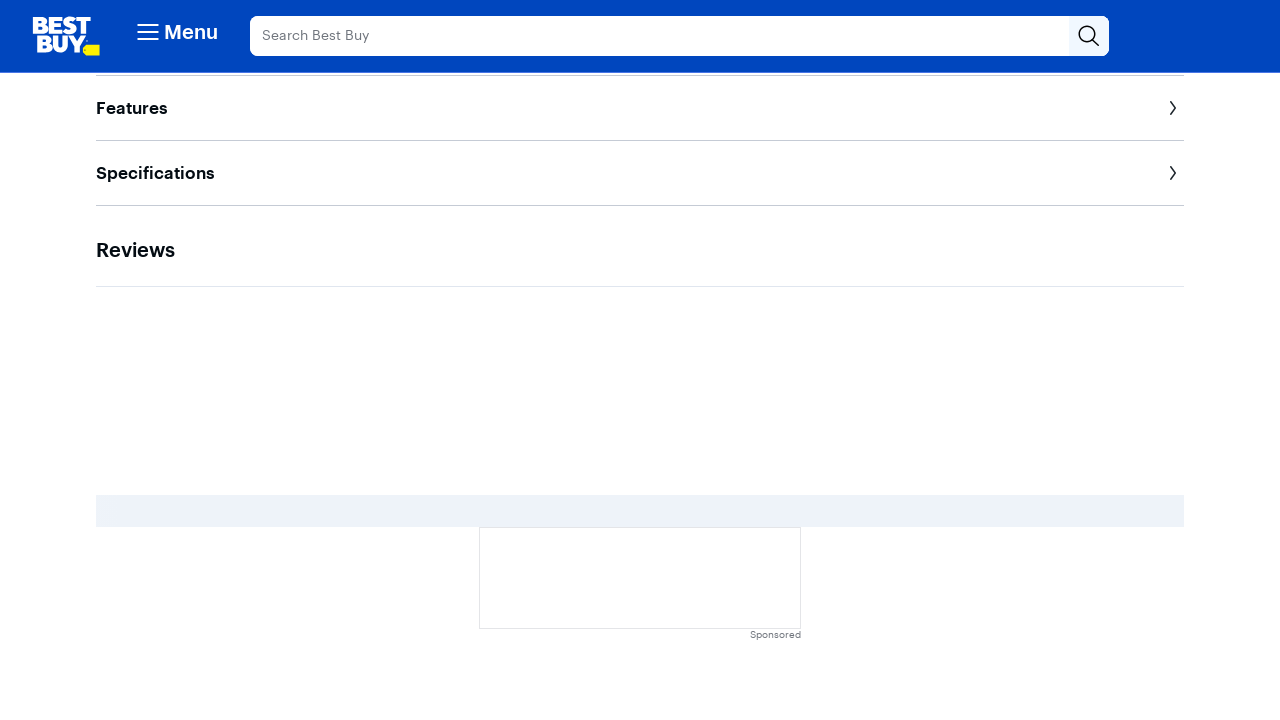

Located 'Add to Cart' button
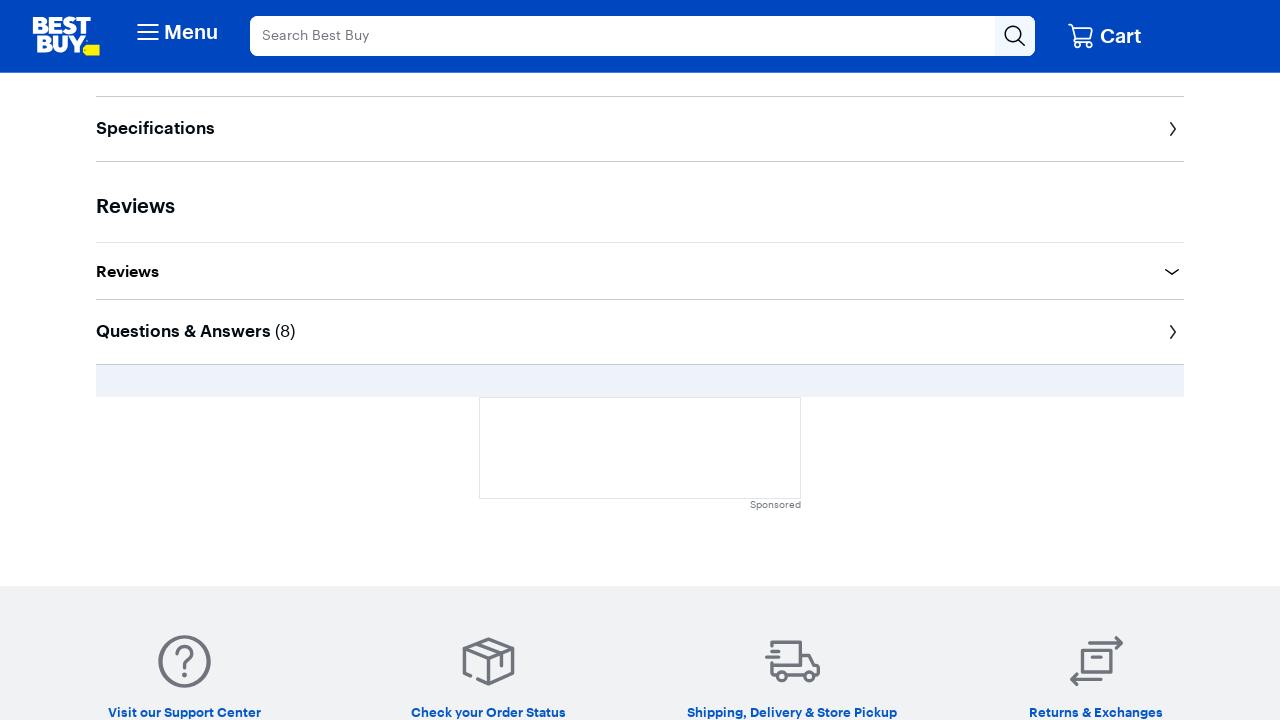

Located 'Add to Cart' button
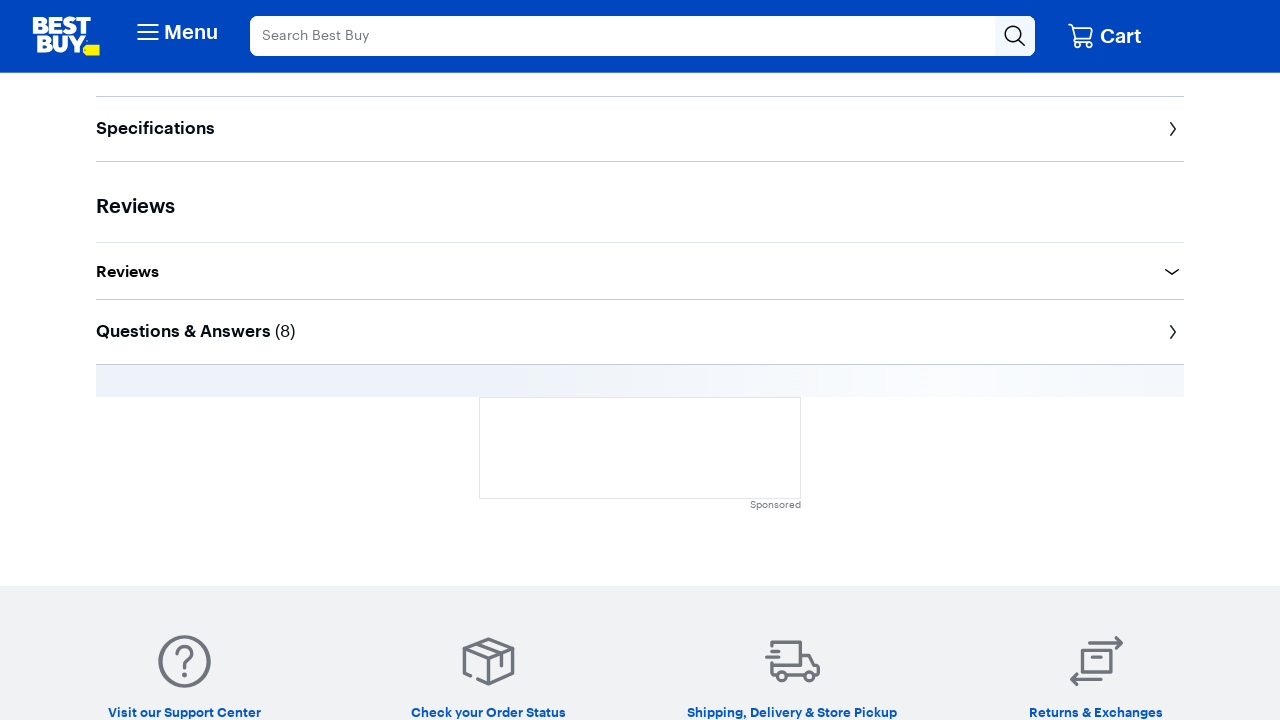

Located 'Add to Cart' button
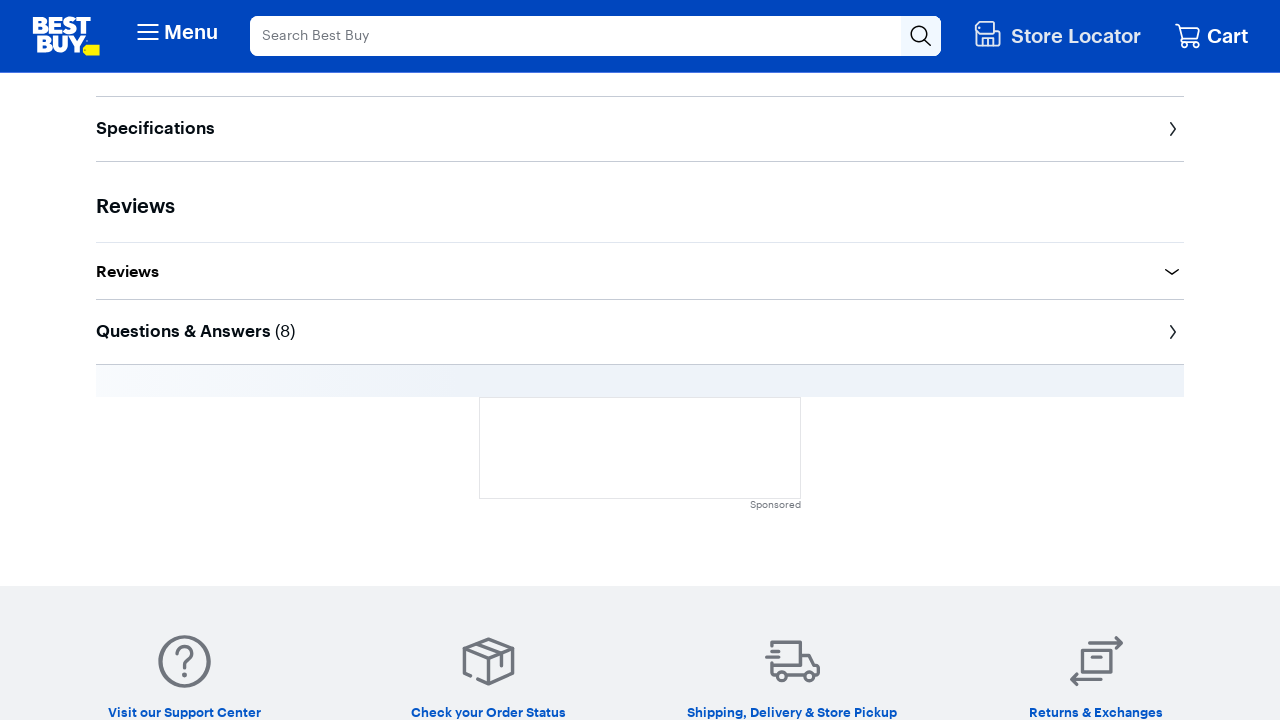

Located 'Add to Cart' button
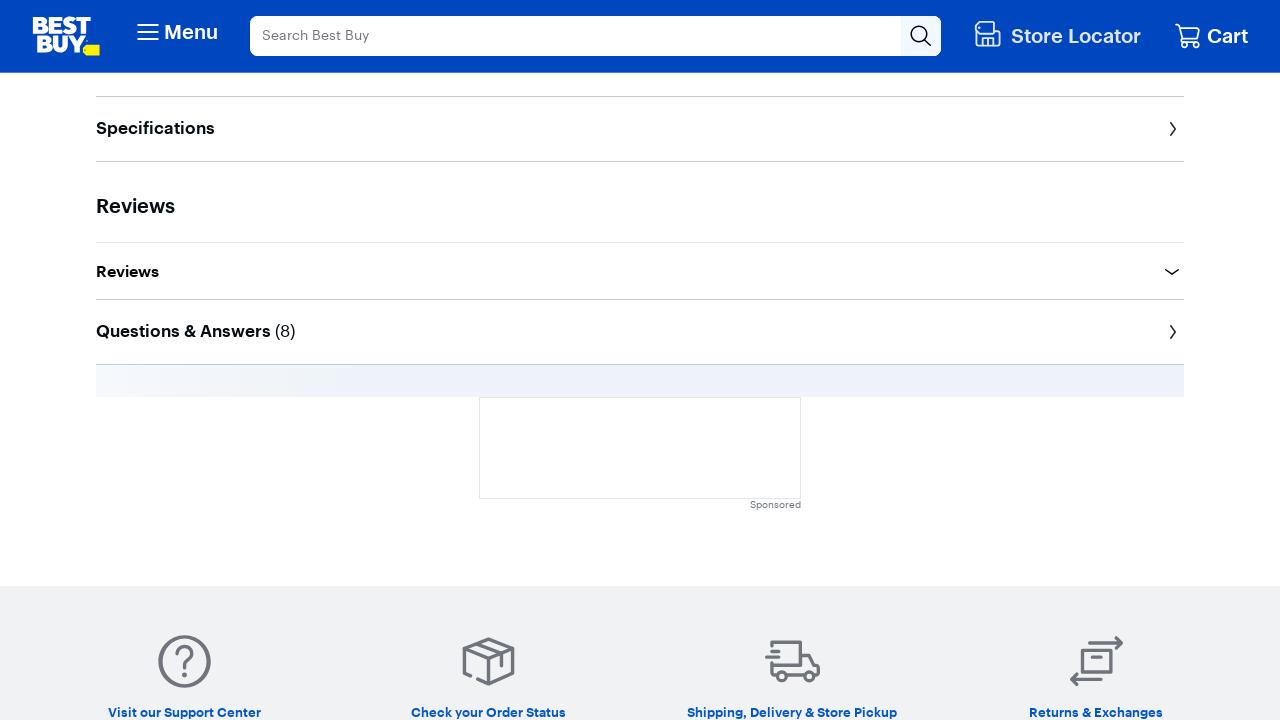

Located 'Add to Cart' button
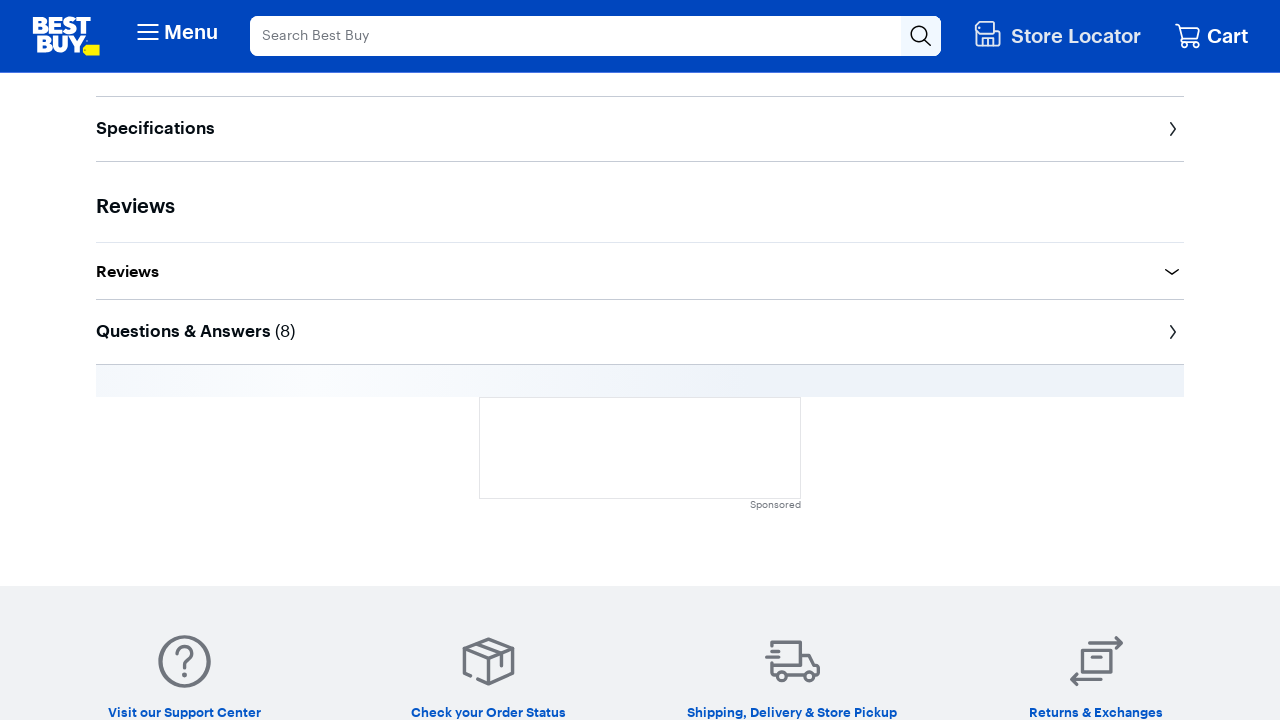

Located 'Add to Cart' button
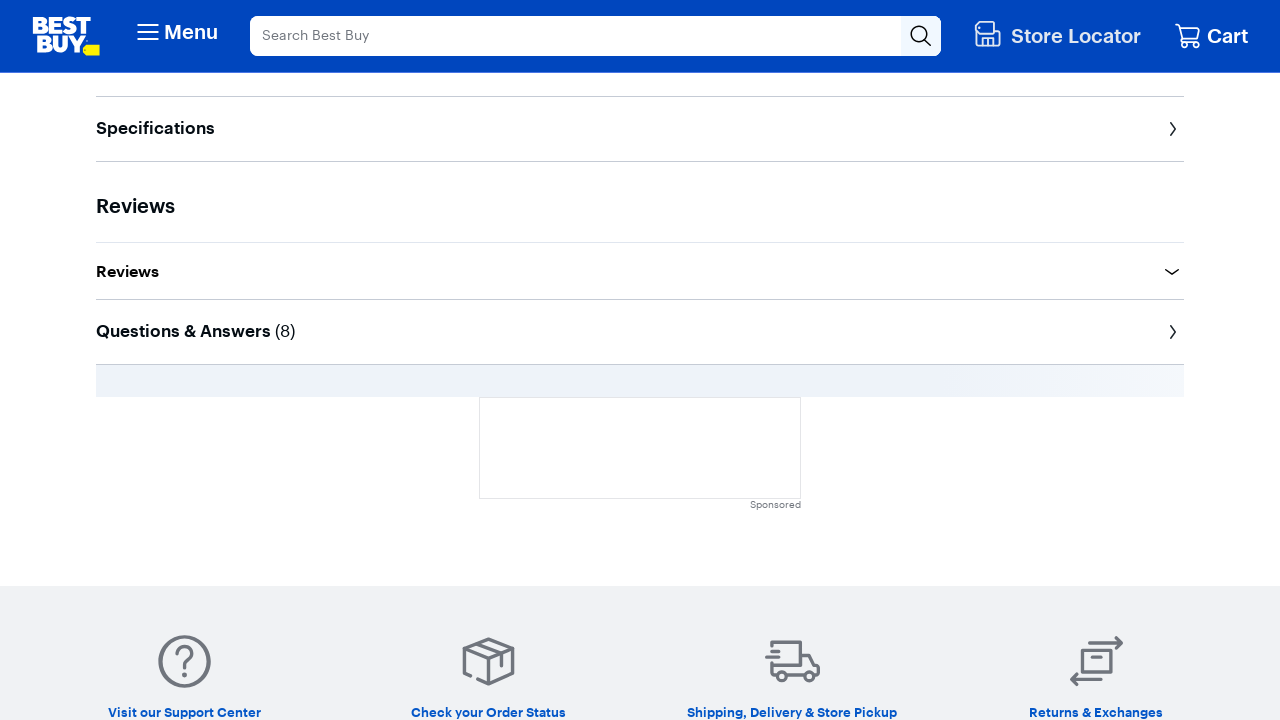

Located 'Add to Cart' button
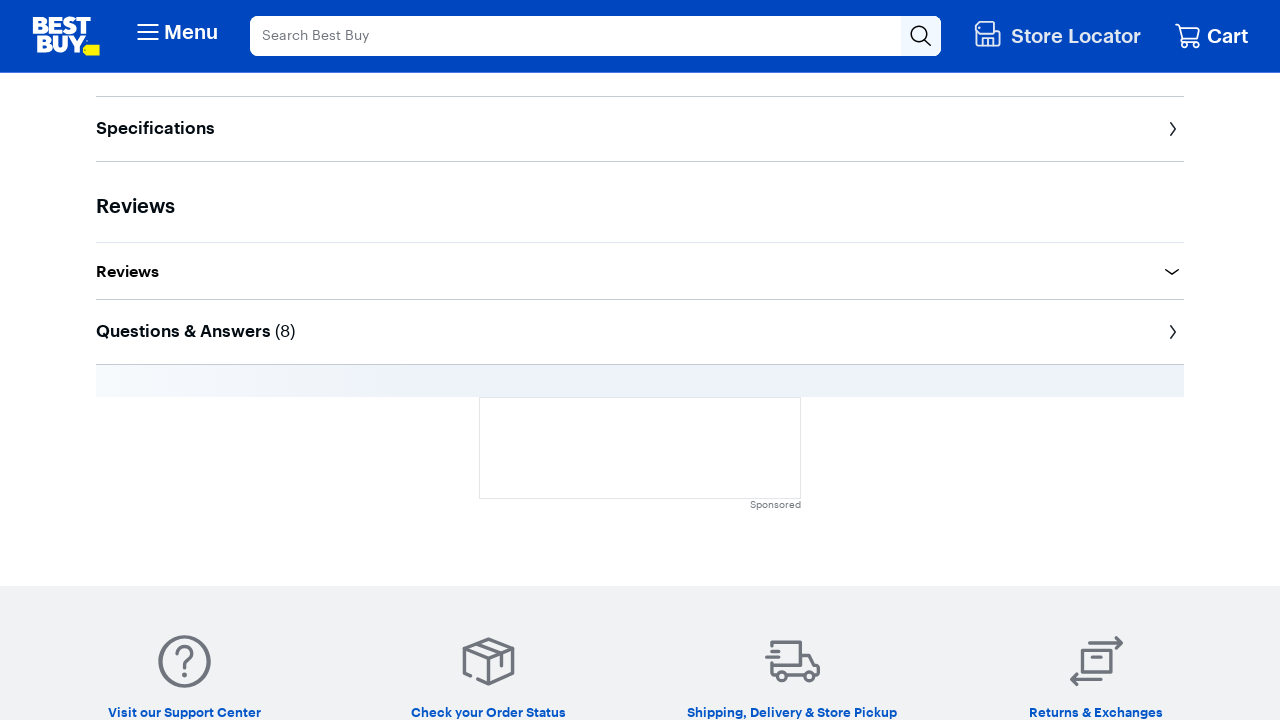

Located 'Add to Cart' button
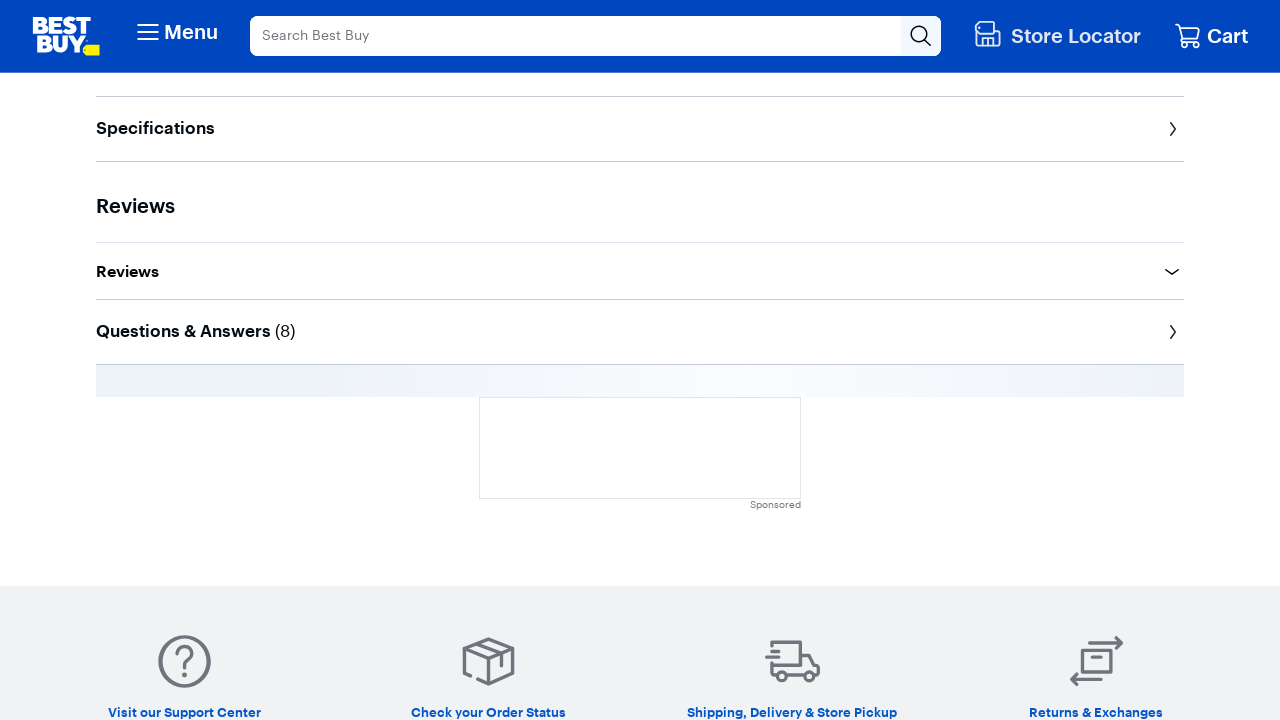

Located 'Add to Cart' button
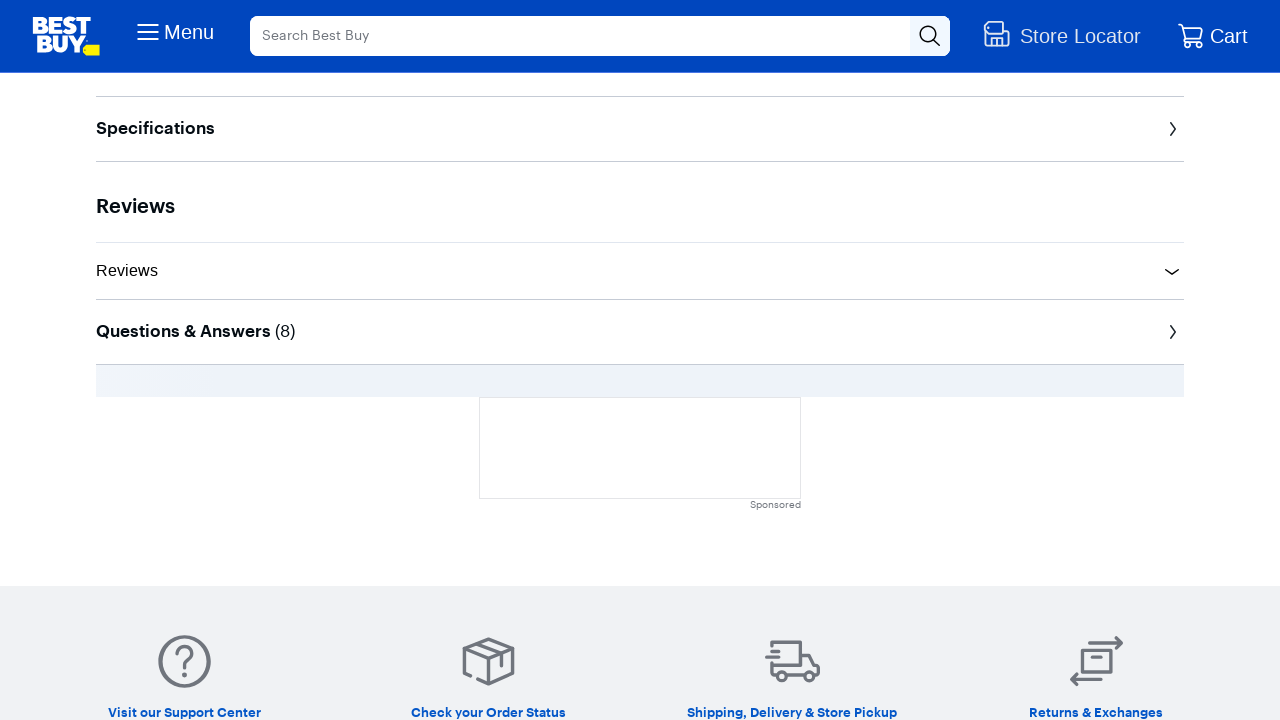

Located 'Add to Cart' button
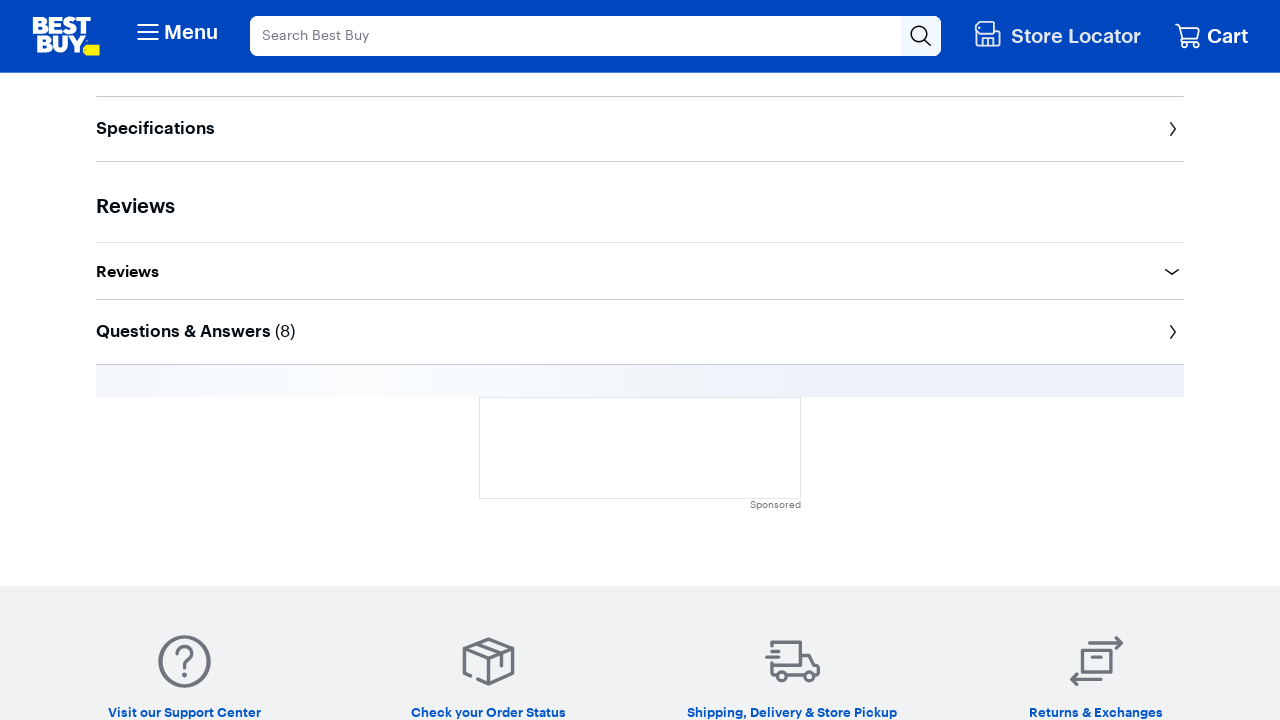

Located 'Add to Cart' button
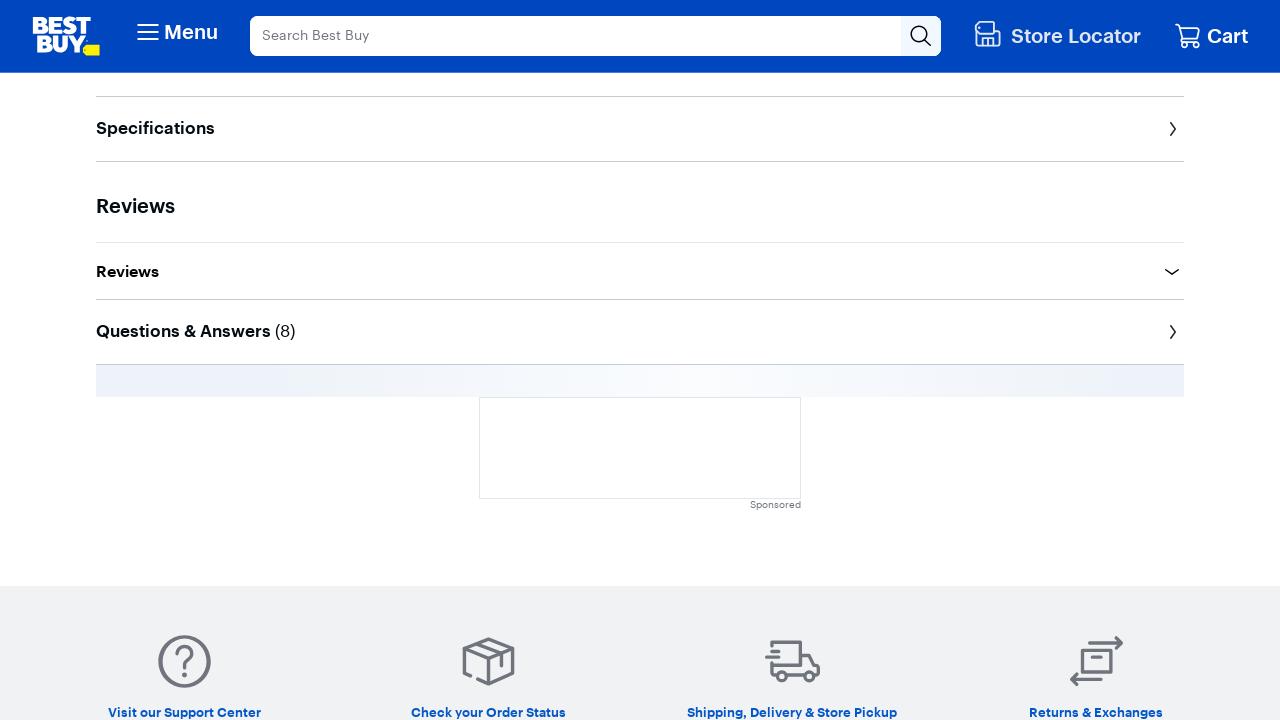

Located 'Add to Cart' button
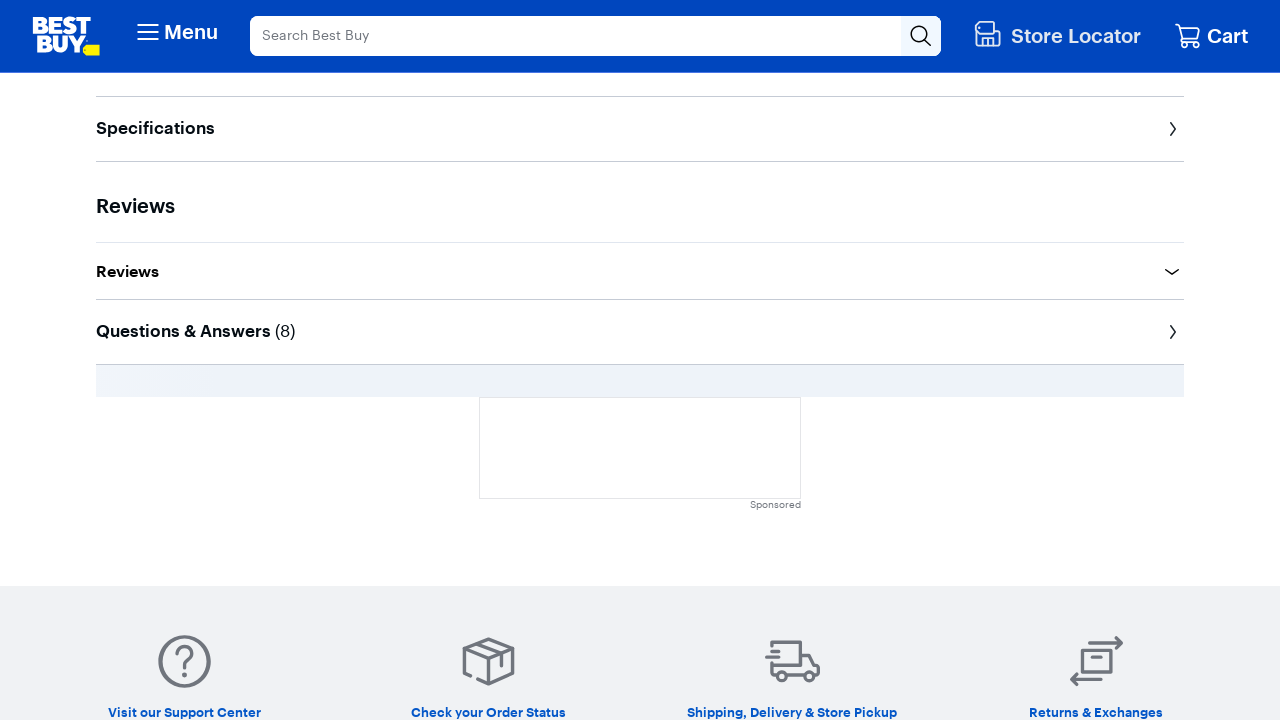

Located 'Add to Cart' button
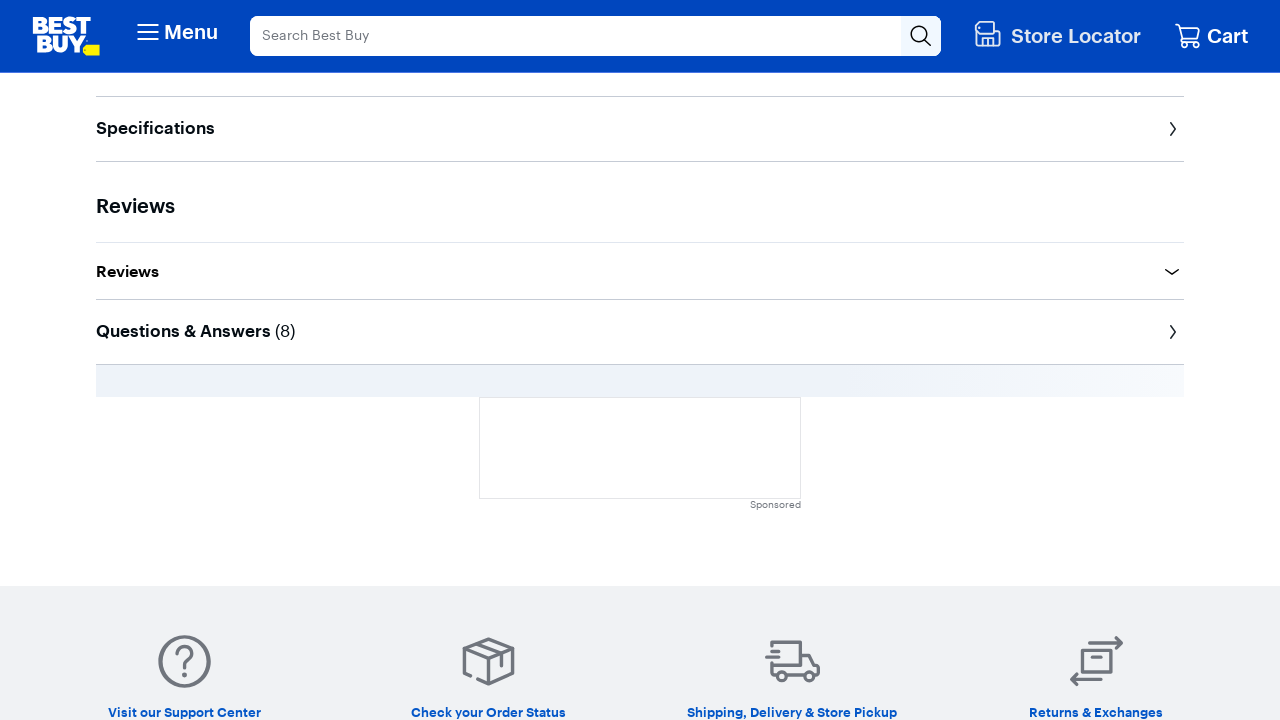

Located 'Add to Cart' button
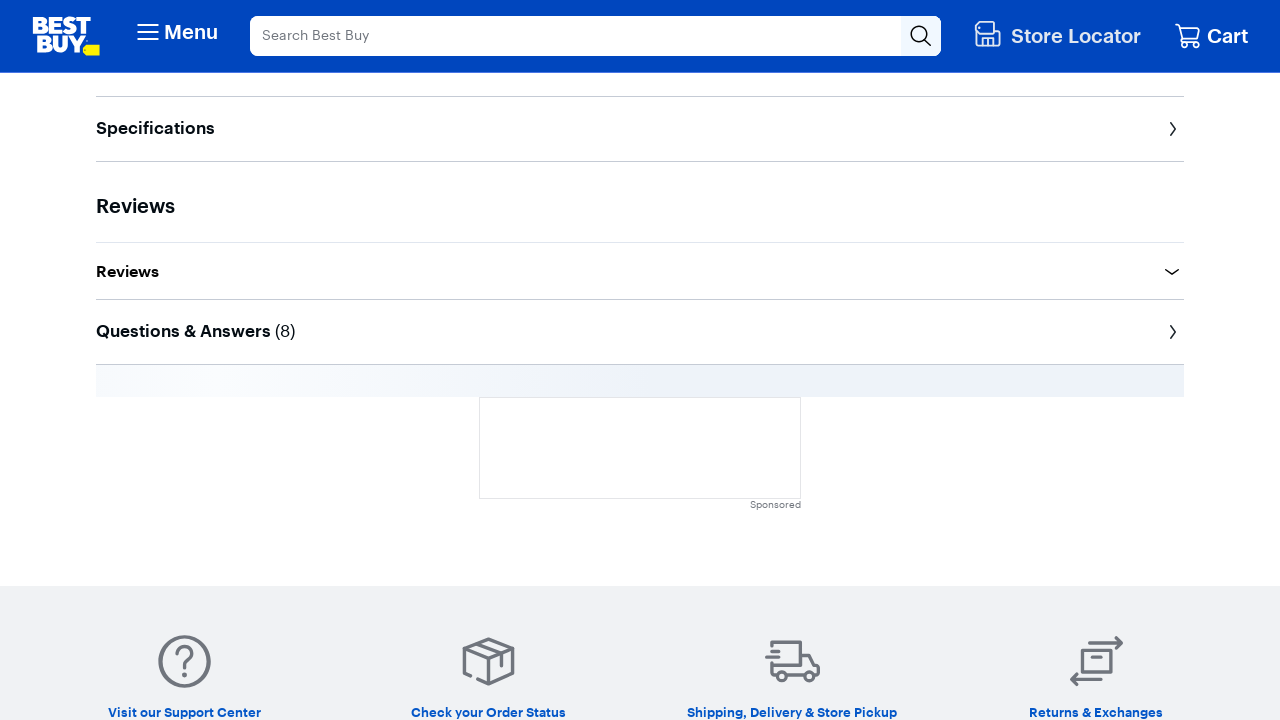

Located 'Add to Cart' button
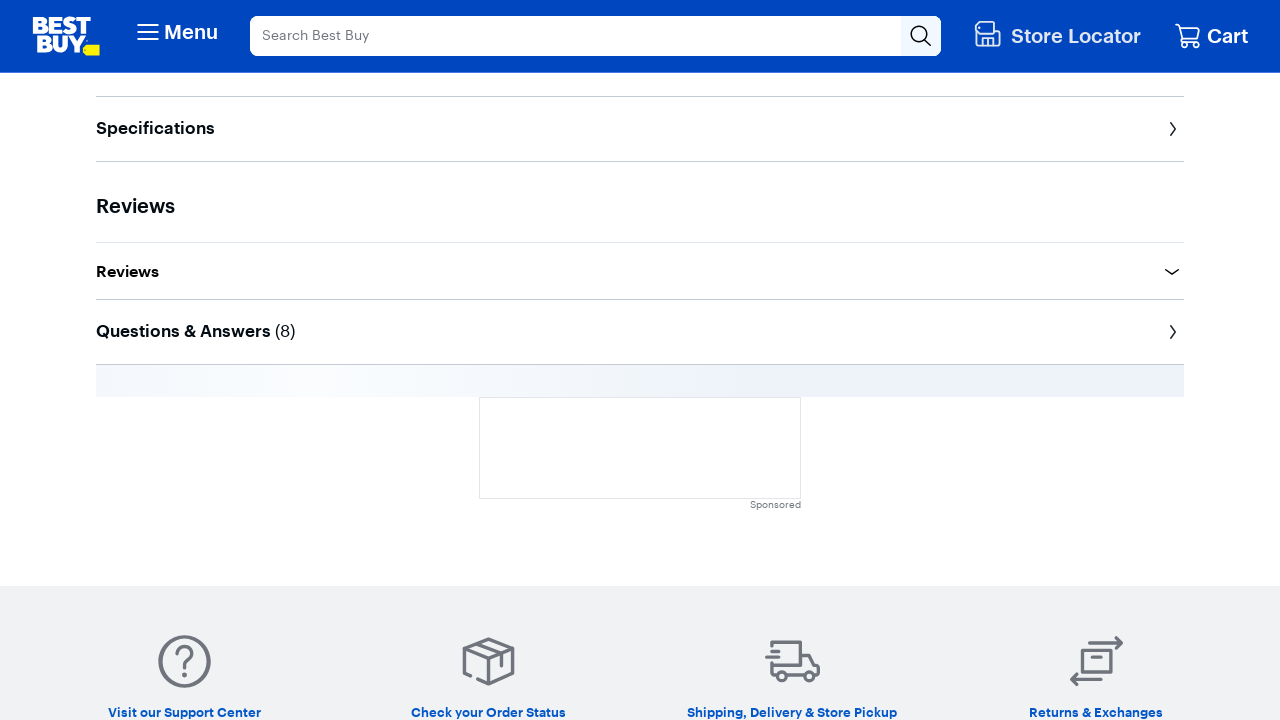

'Add to Cart' button is visible
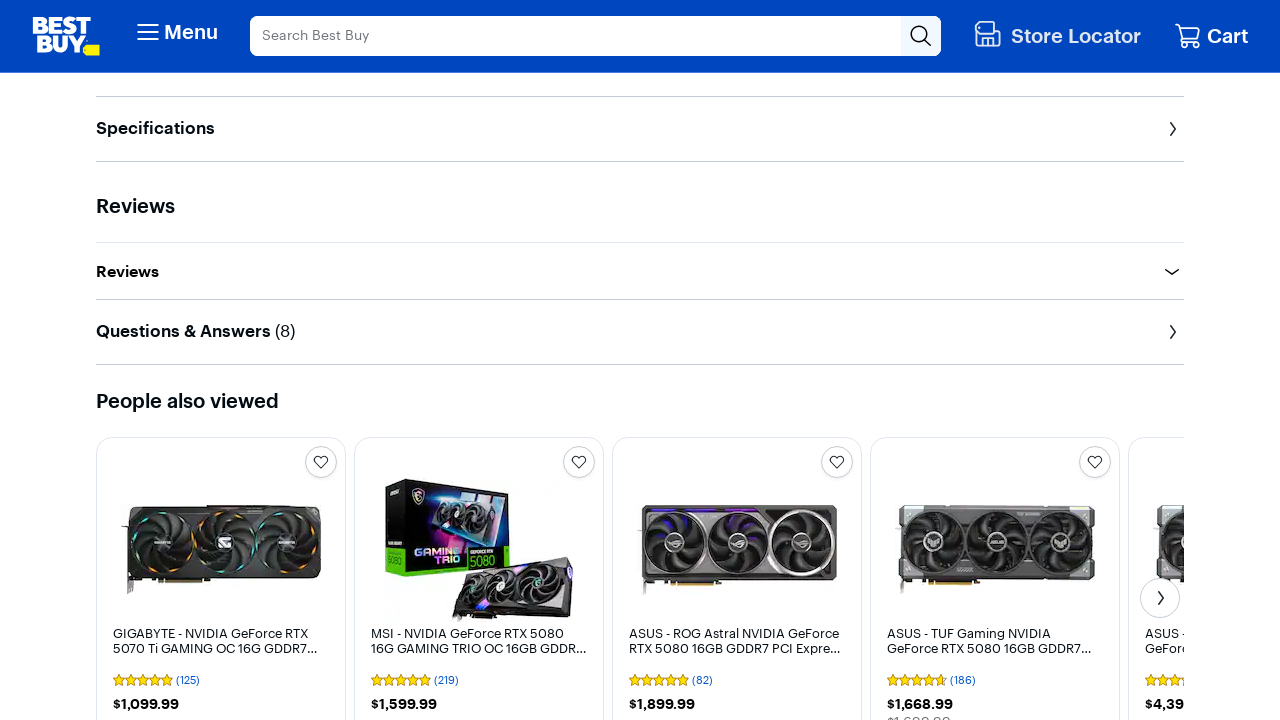

Clicked 'Add to Cart' button at (221, 361) on button:has-text('Add to Cart') >> nth=0
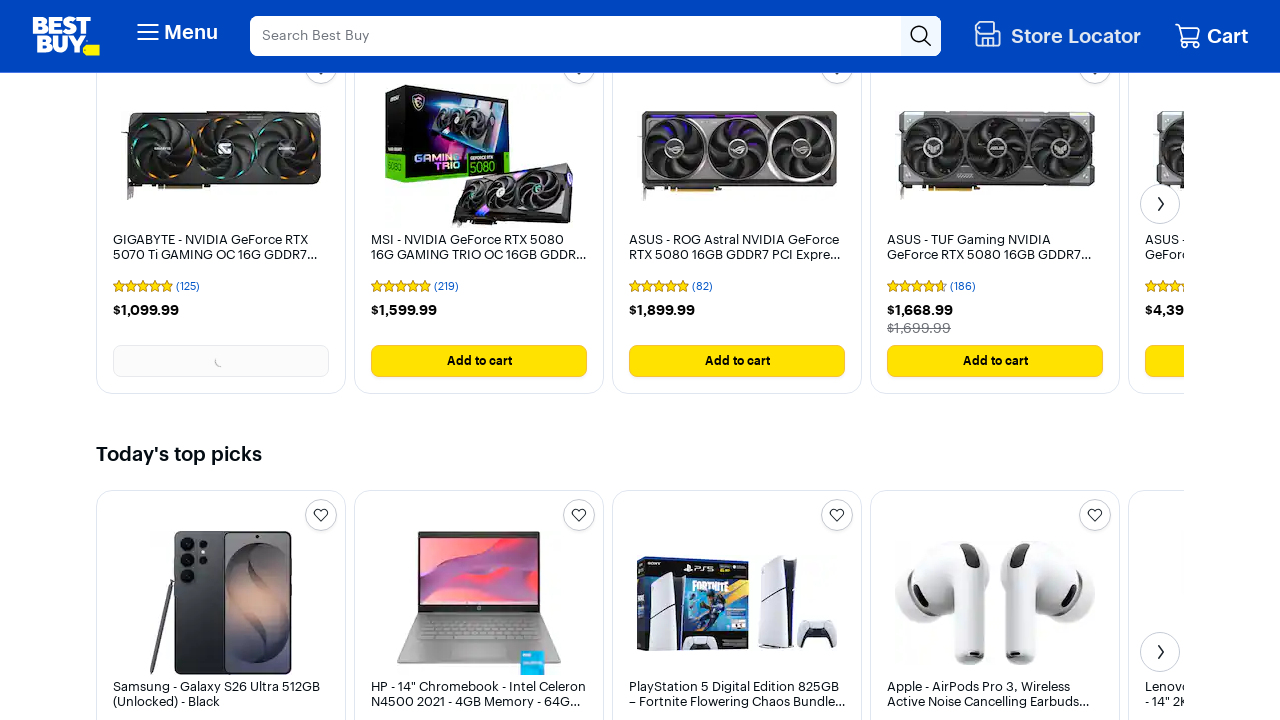

Waited 2 seconds for cart modal to appear
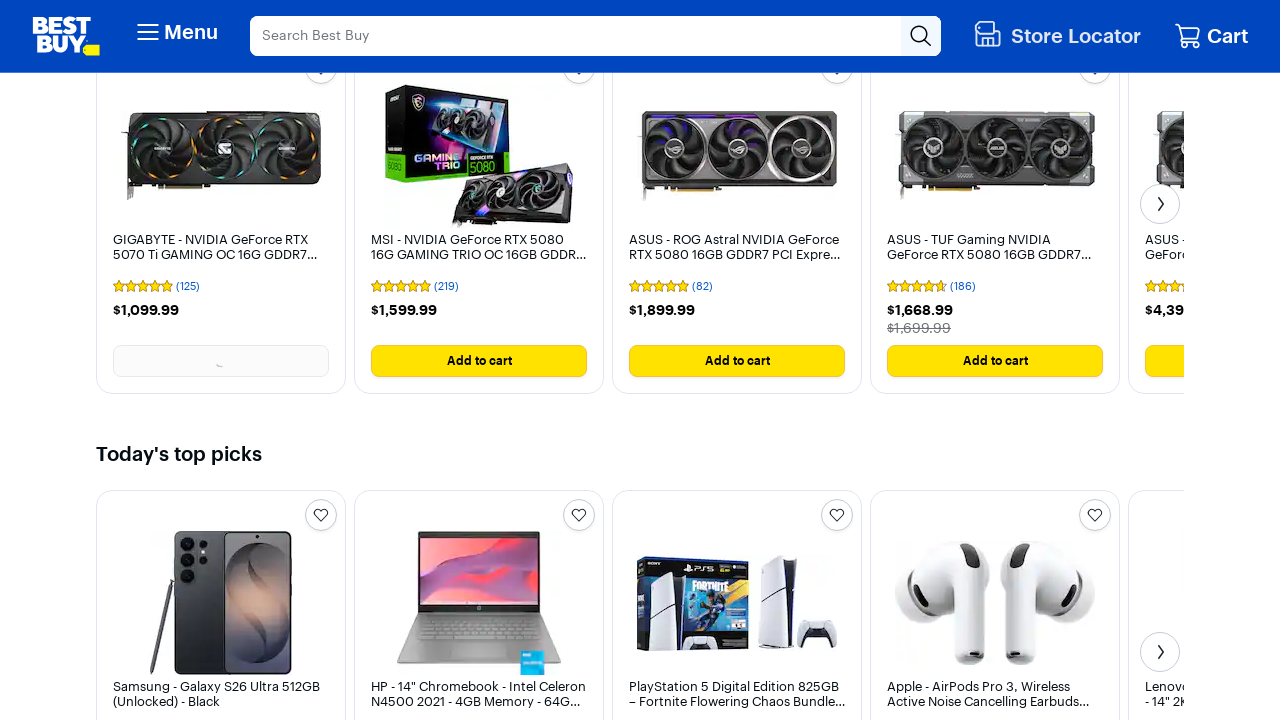

Attempt 3 failed - waited 5 seconds before retry on a:has-text('Go to Cart')
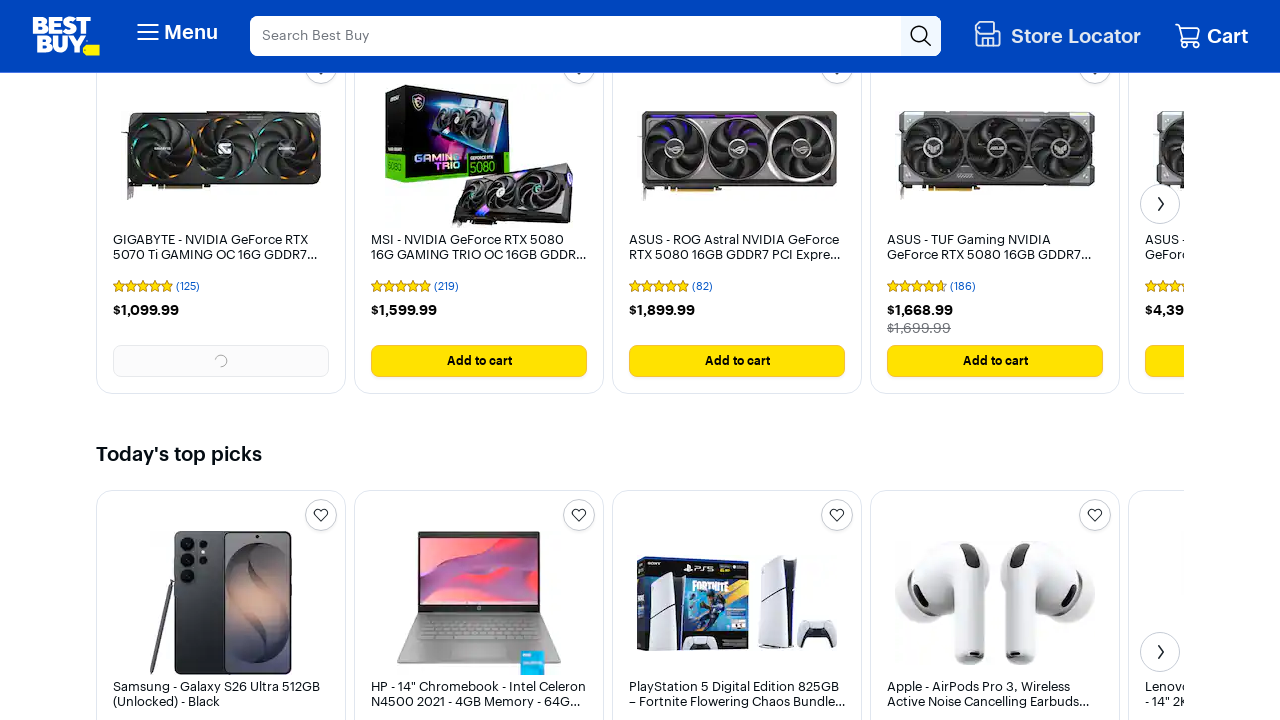

Reloaded page for attempt 4
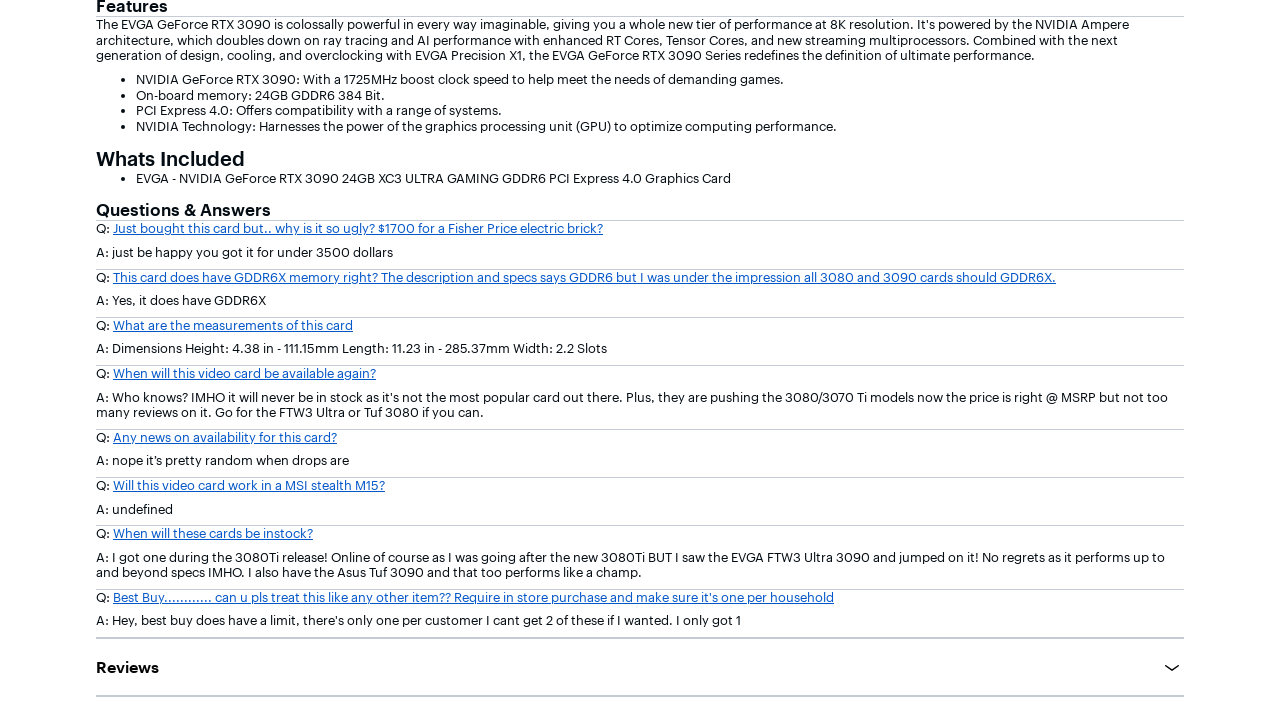

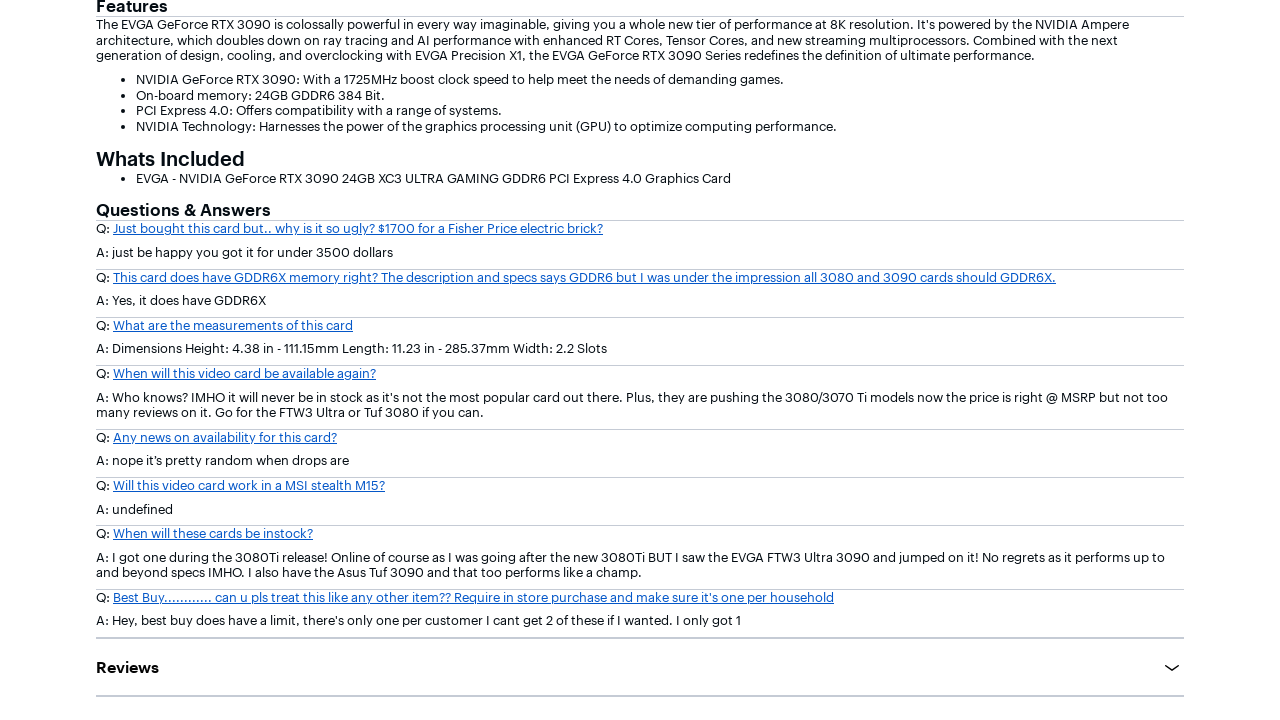